Navigates to the GreenKart Selenium practice page and retrieves the page title to verify the page loaded correctly

Starting URL: https://rahulshettyacademy.com/seleniumPractise

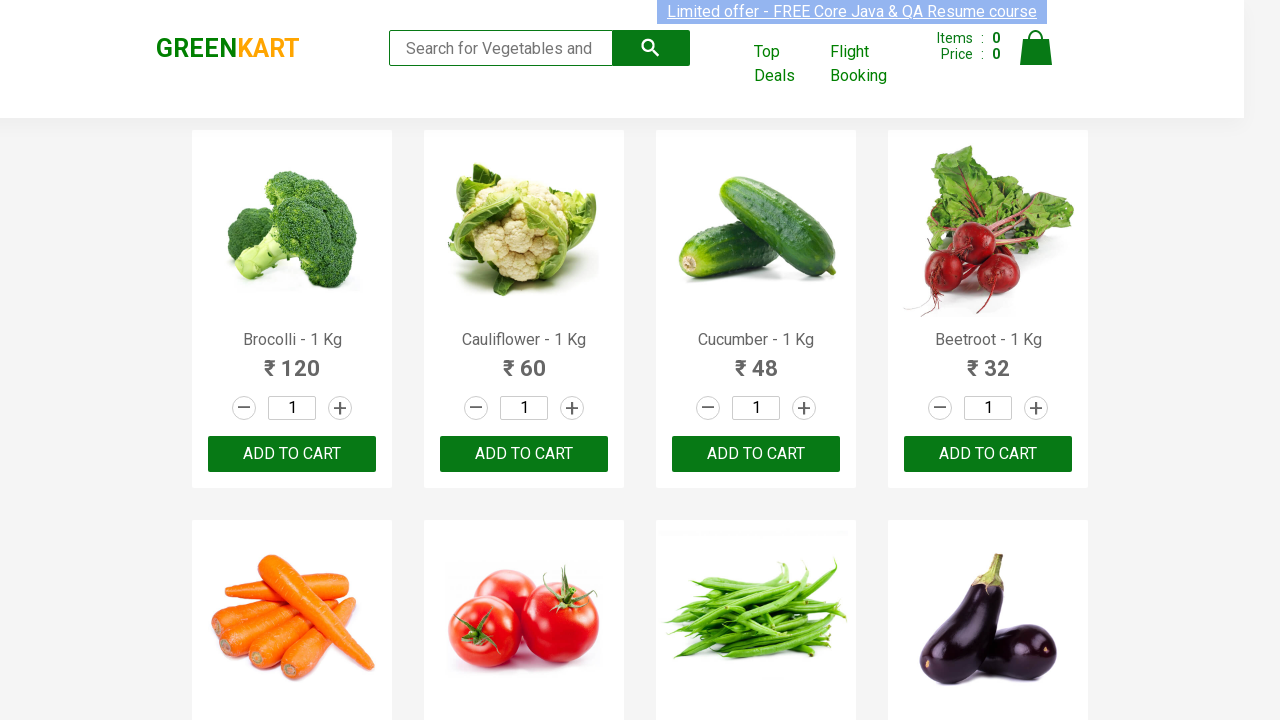

Waited for DOM content loaded on GreenKart page
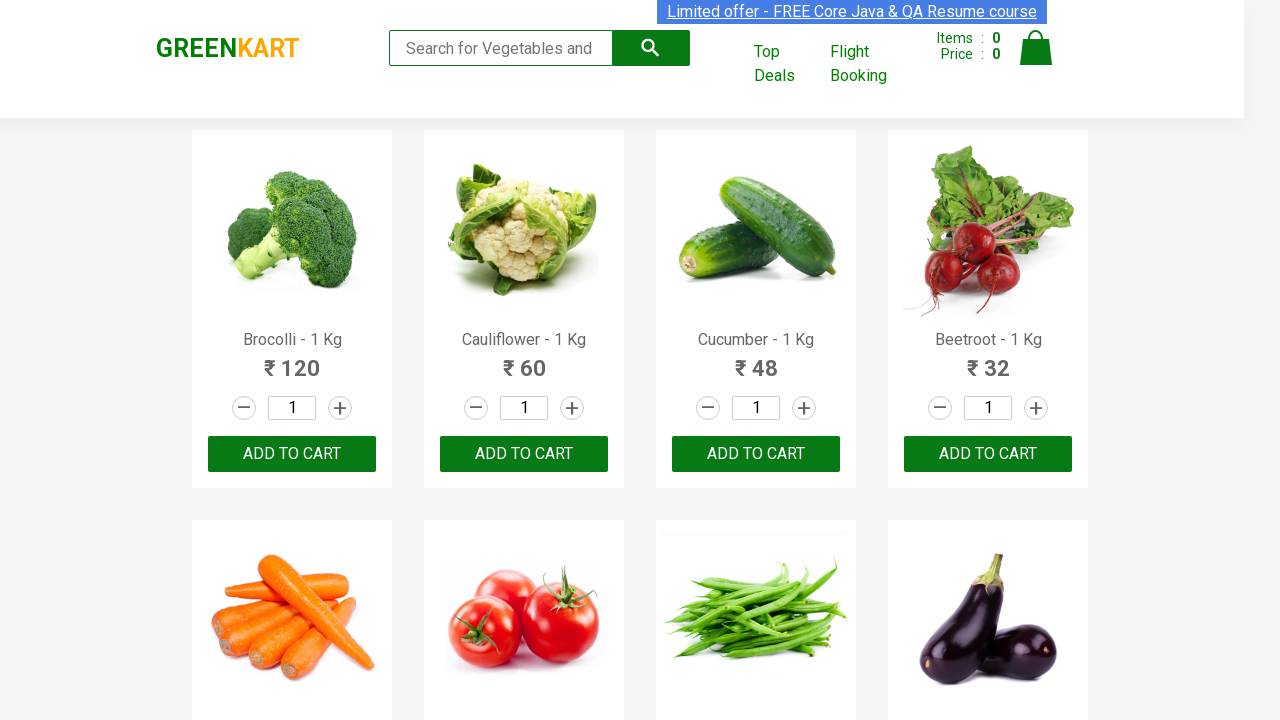

Retrieved page title: GreenKart - veg and fruits kart
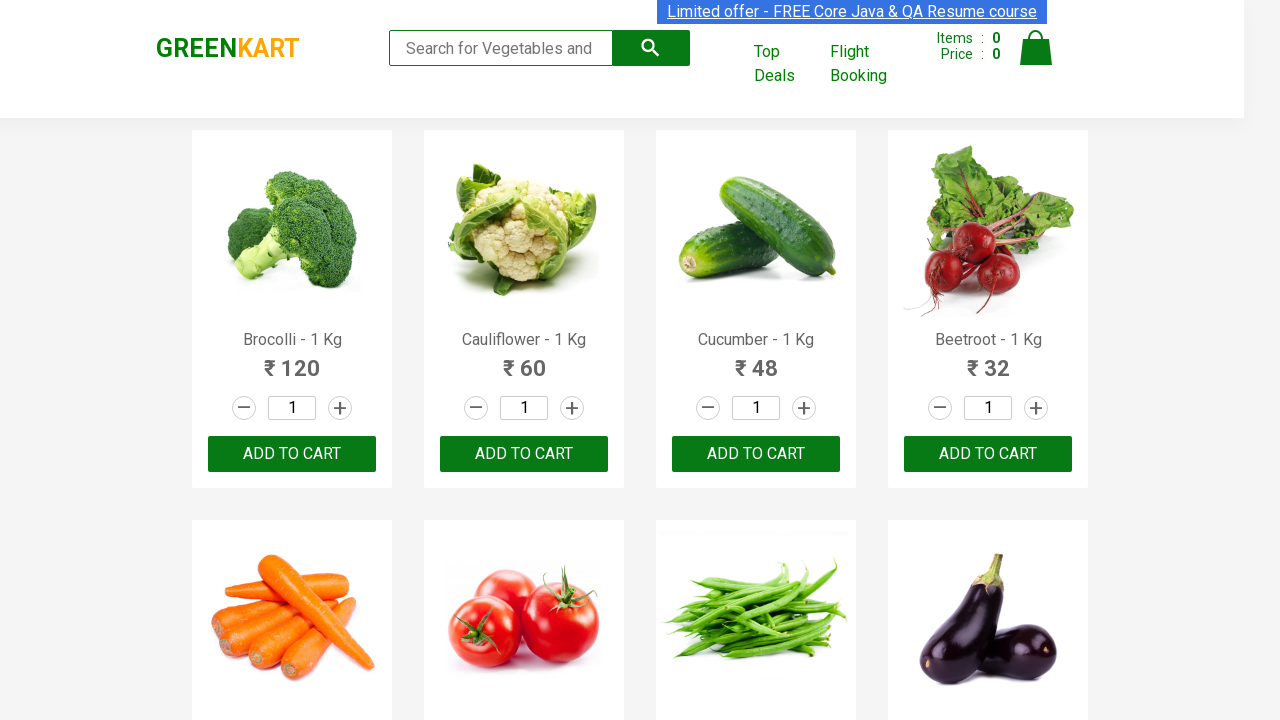

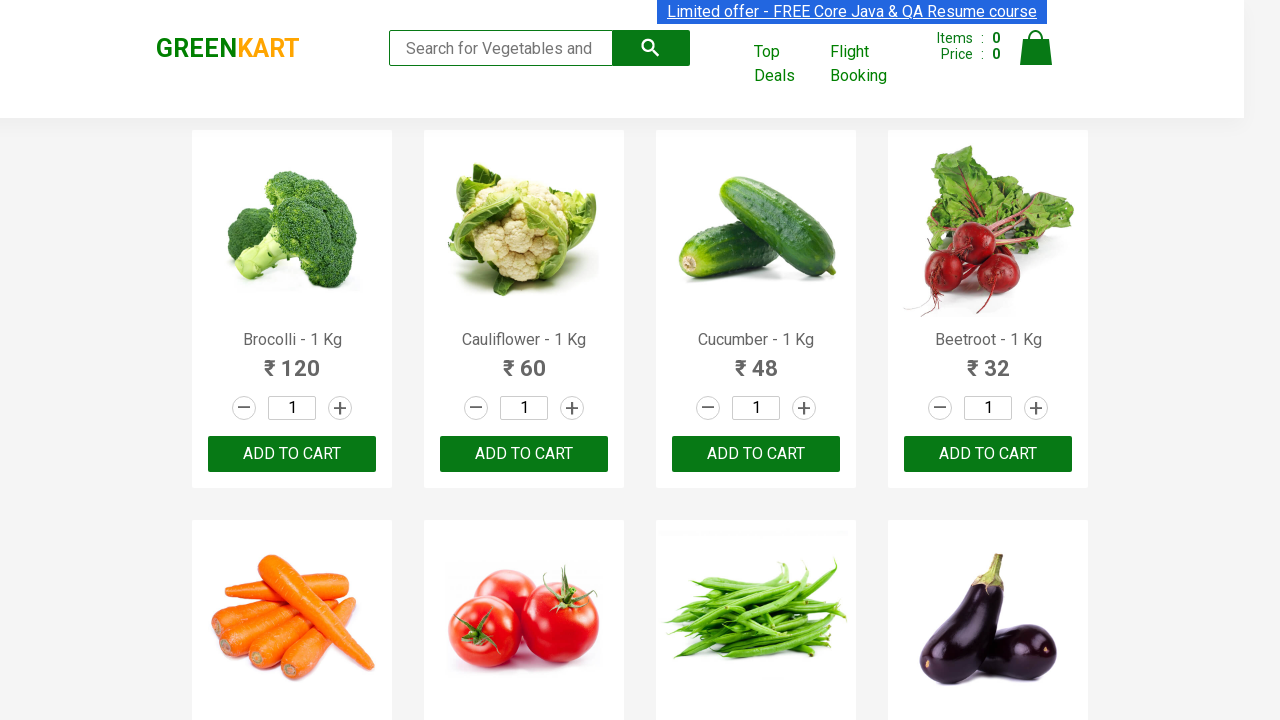